Tests navigation on Fidelis Care website by clicking on elements and switching between browser tabs

Starting URL: https://www.fideliscare.org

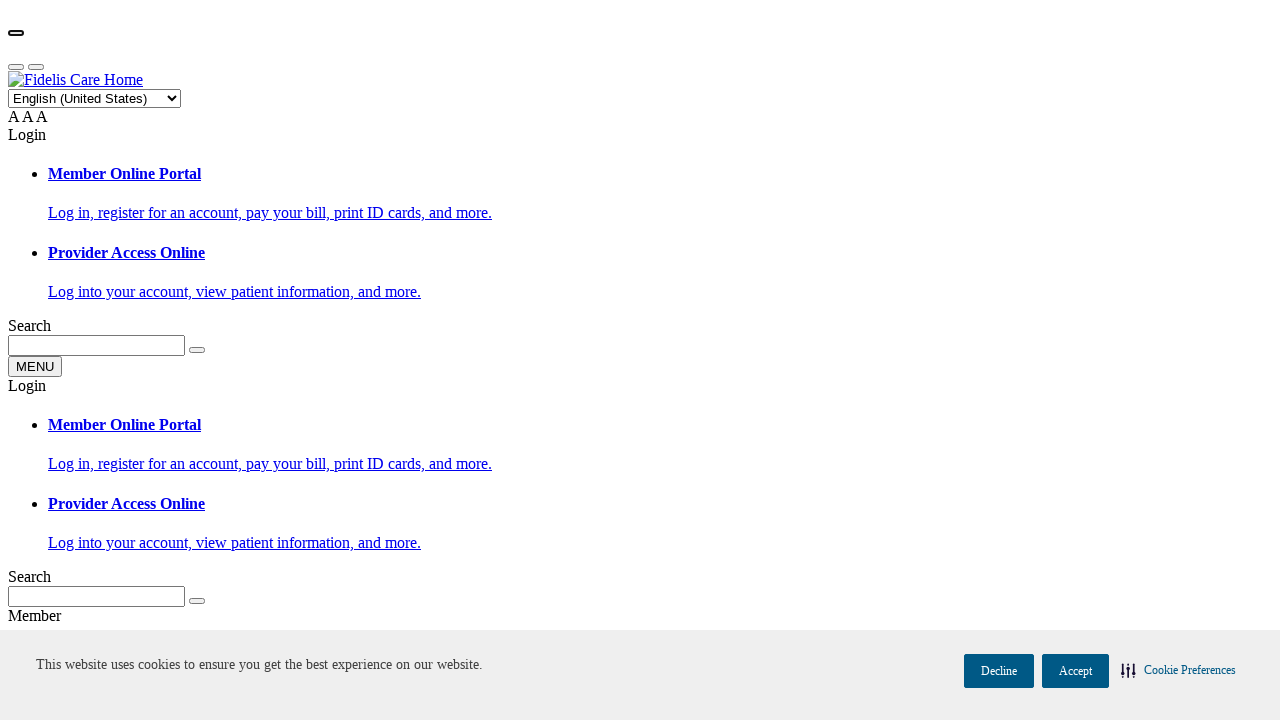

Clicked root element for main navigation or content area at (38, 360) on xpath=//*[@id='root-2']
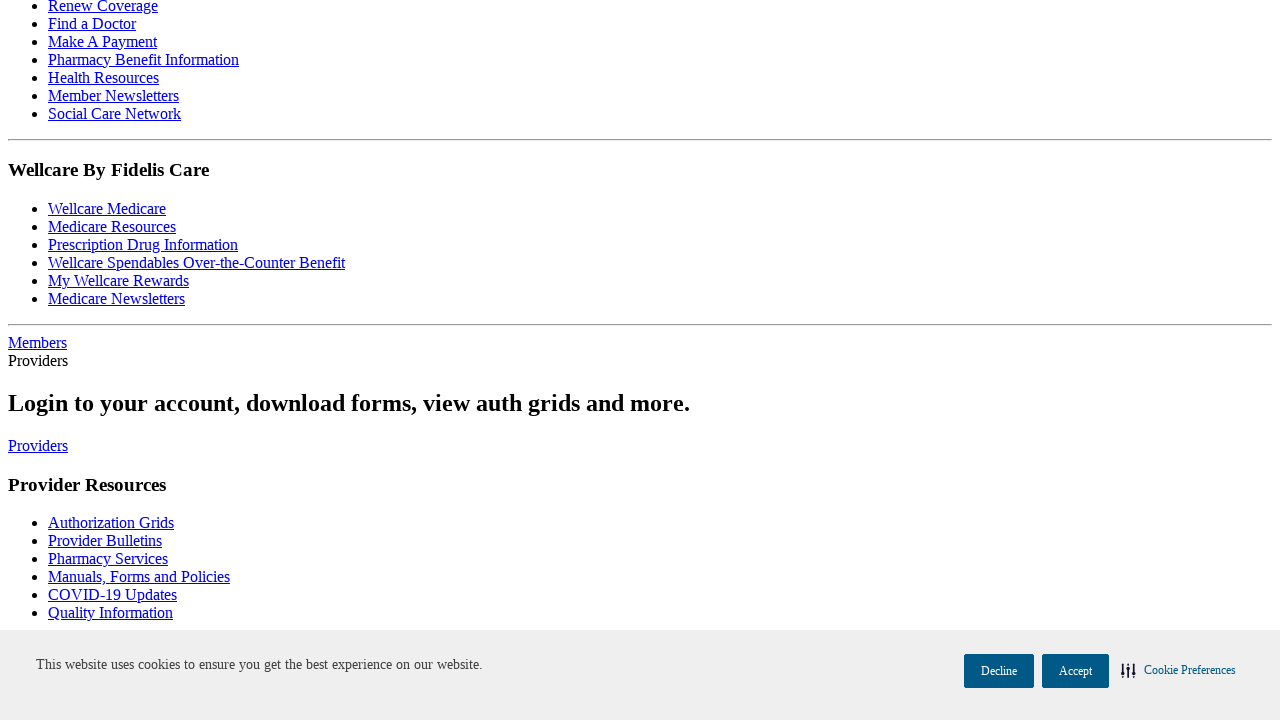

Waited 3 seconds for page to load
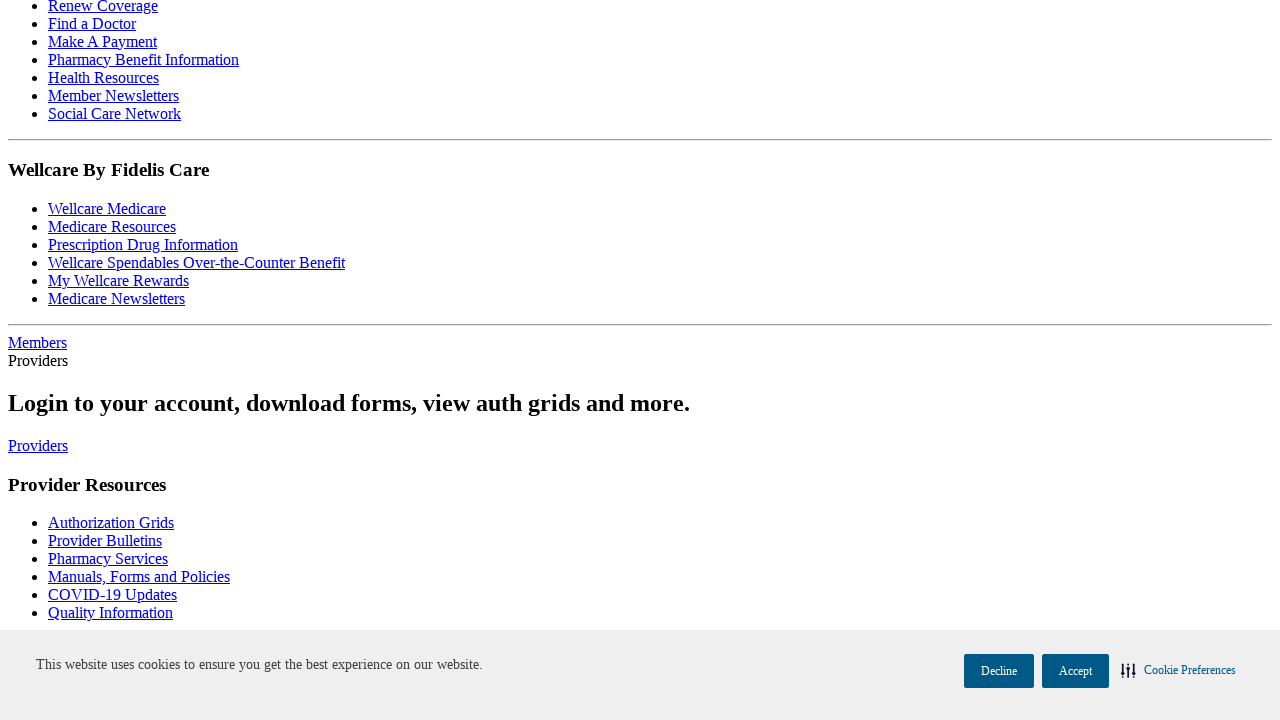

Clicked Provider Portal link at (96, 360) on xpath=//*[text()='Provider Portal'] >> nth=0
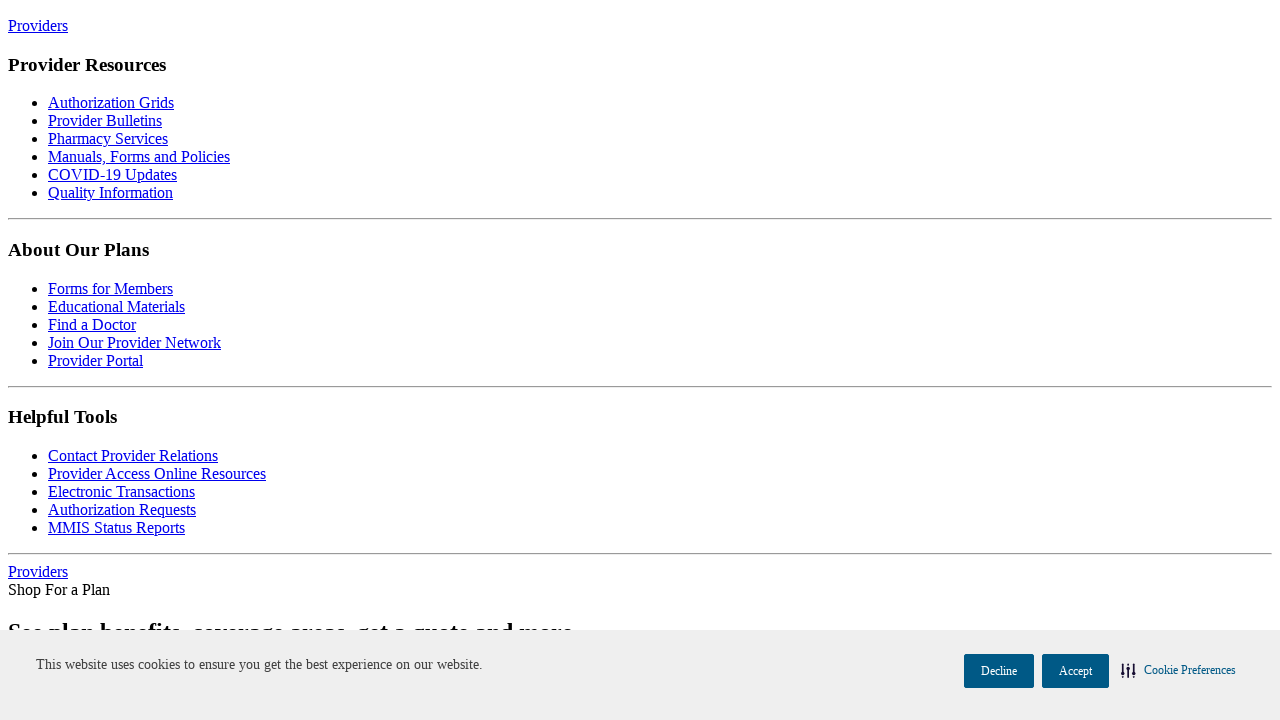

Waited 2 seconds for Provider Portal to load
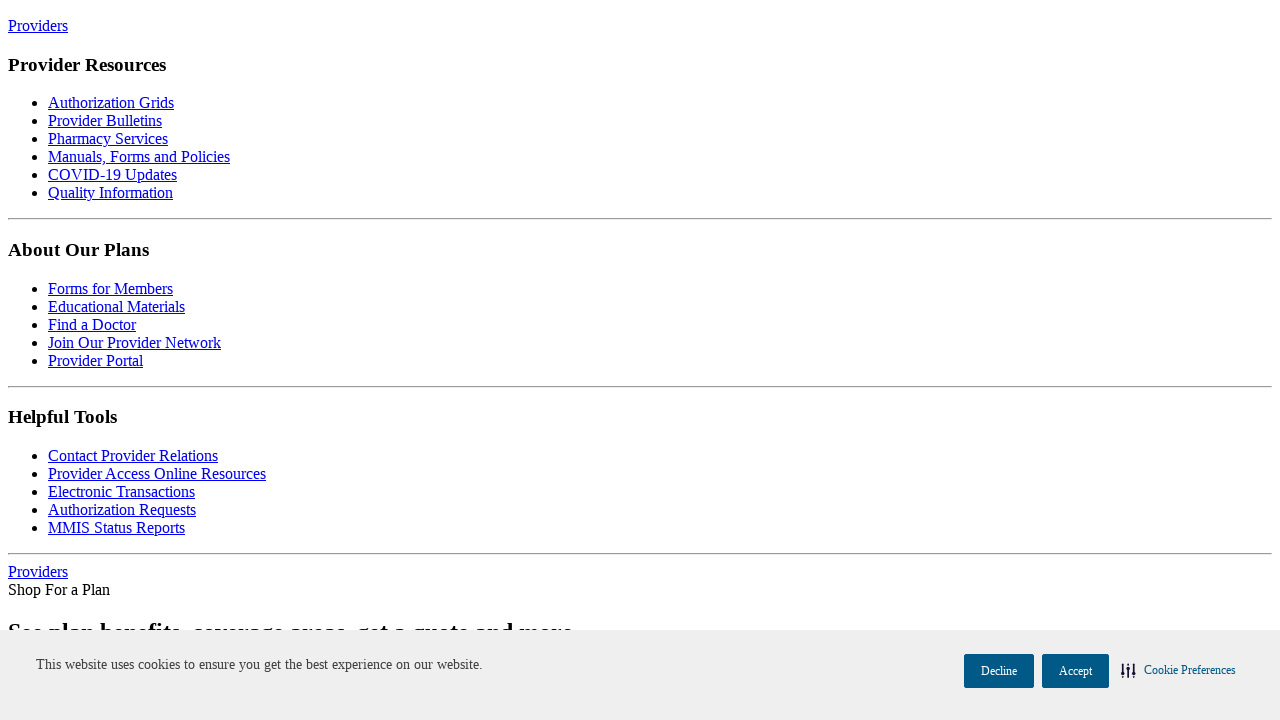

New tab loaded and ready
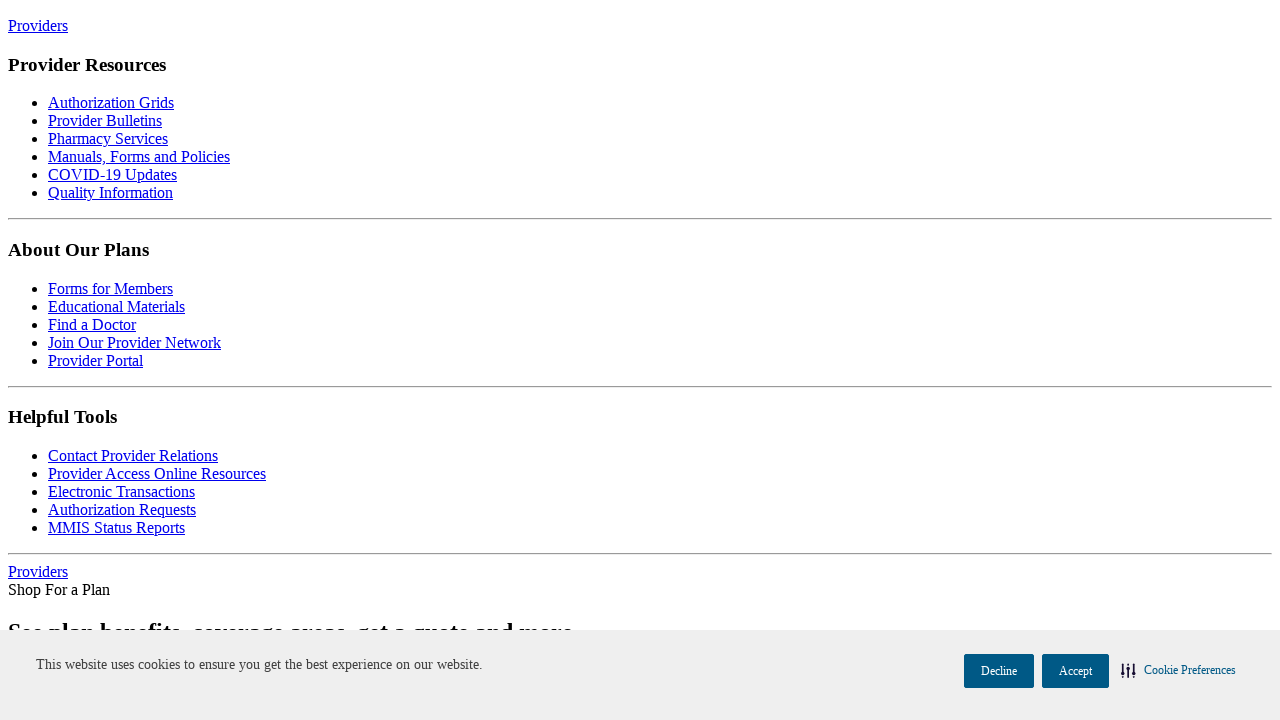

Switched to new Provider Portal tab
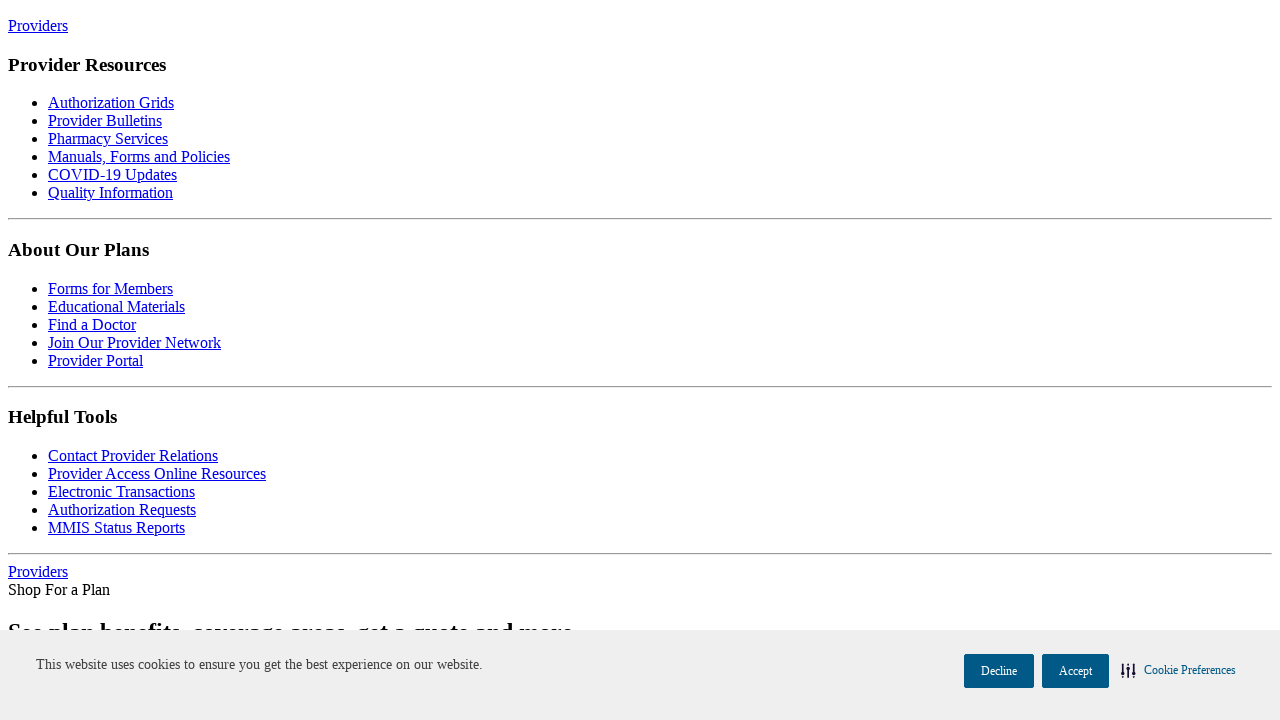

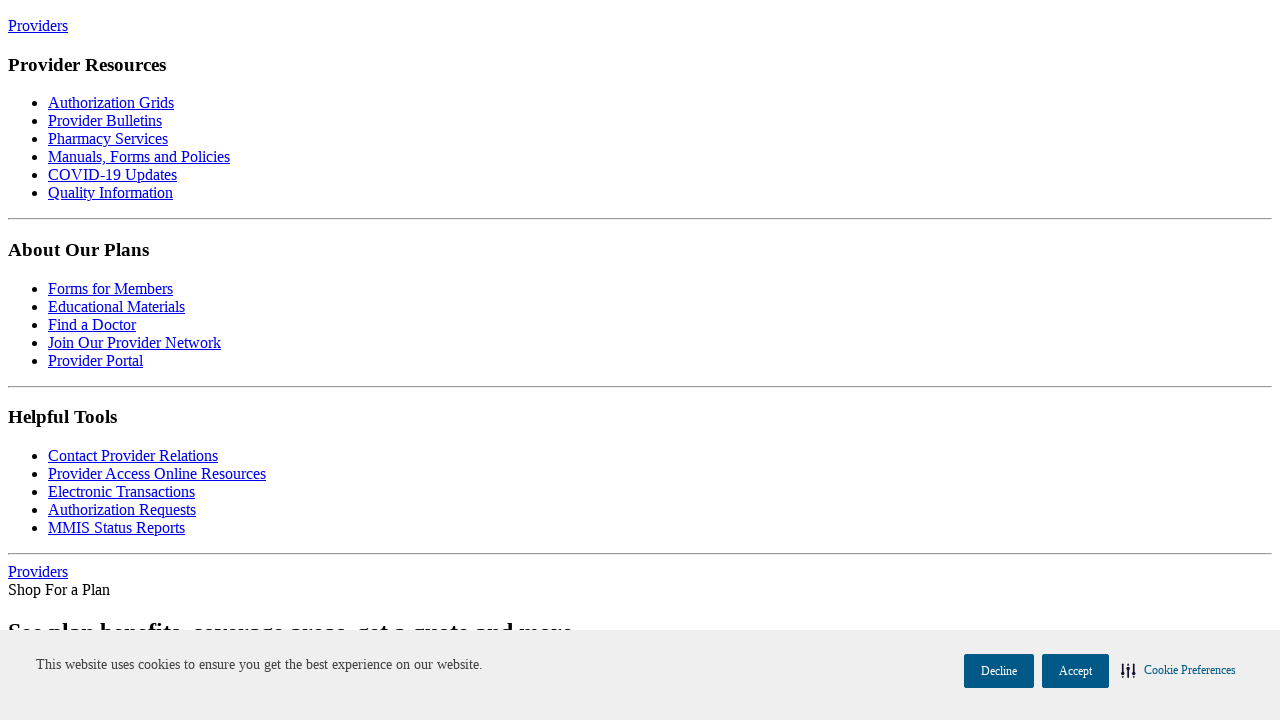